Tests banking application by logging in as a customer, selecting an account, and performing multiple deposit and withdrawal transactions

Starting URL: https://www.globalsqa.com/angularJs-protractor/BankingProject/#/login

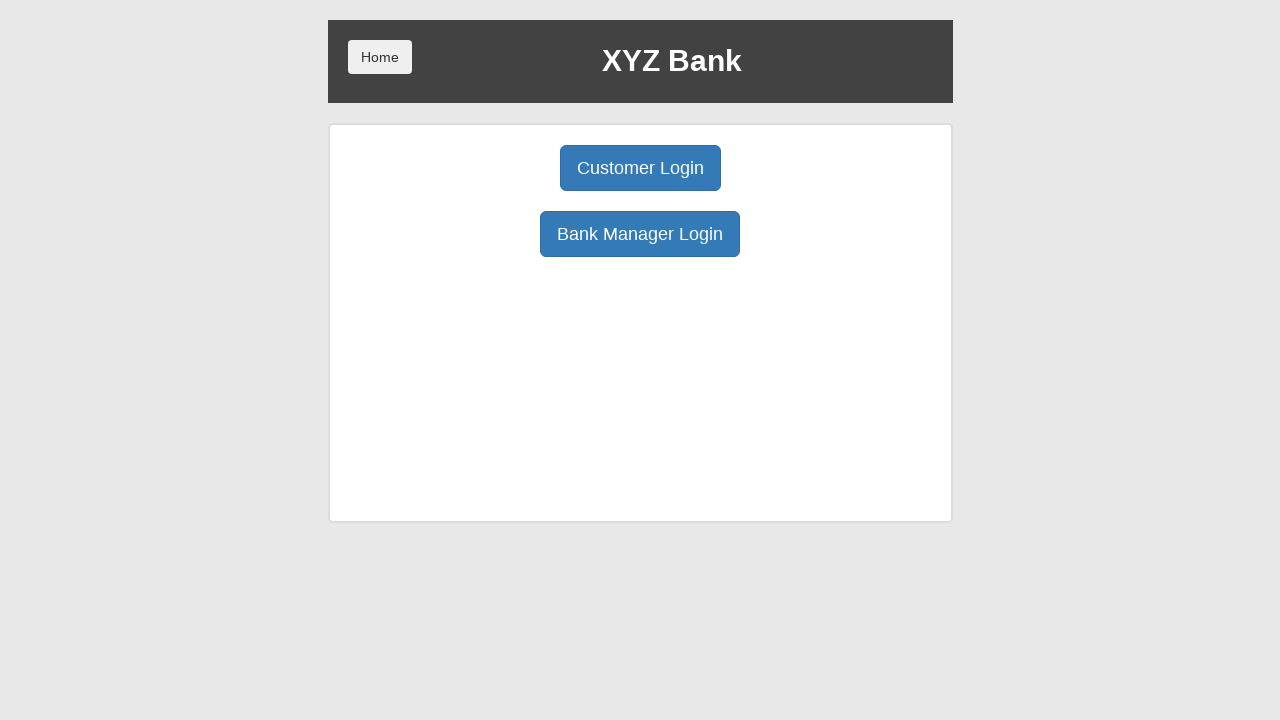

Clicked Customer Login button at (640, 168) on xpath=//button[normalize-space()='Customer Login']
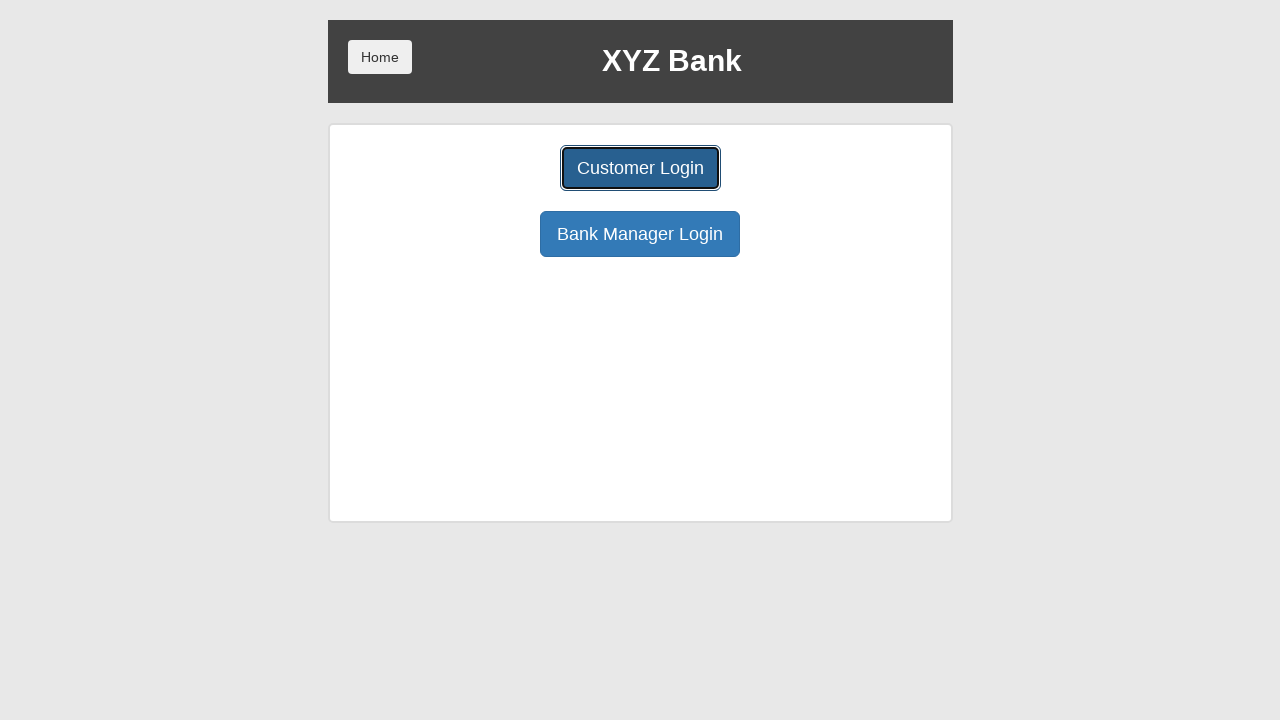

User select dropdown loaded
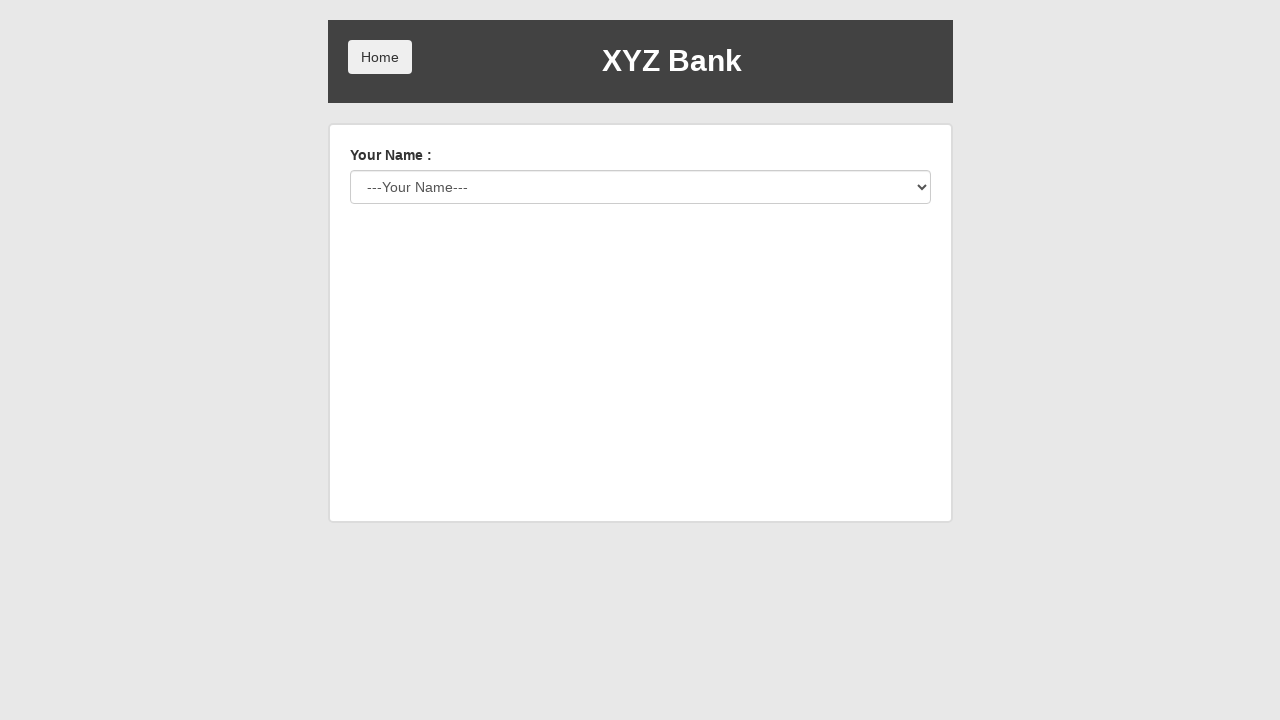

Selected Hermoine Granger from user dropdown on #userSelect
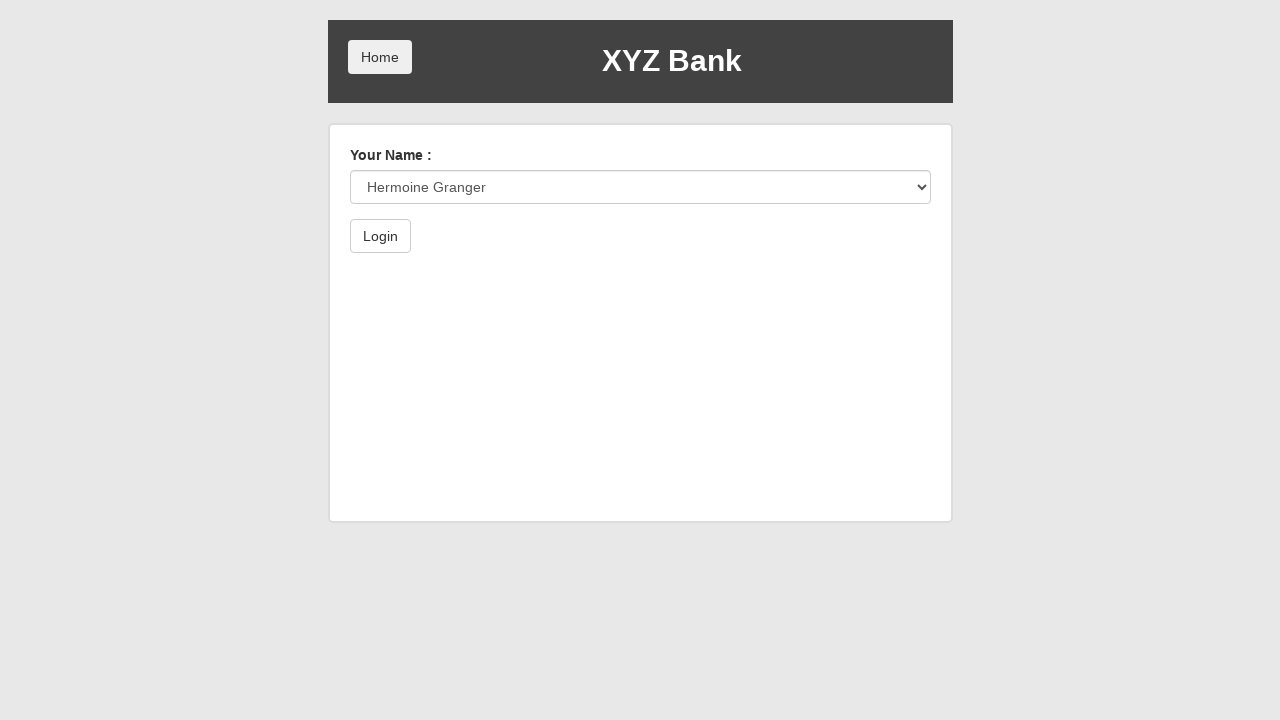

Clicked Login button at (380, 236) on xpath=//button[normalize-space()='Login']
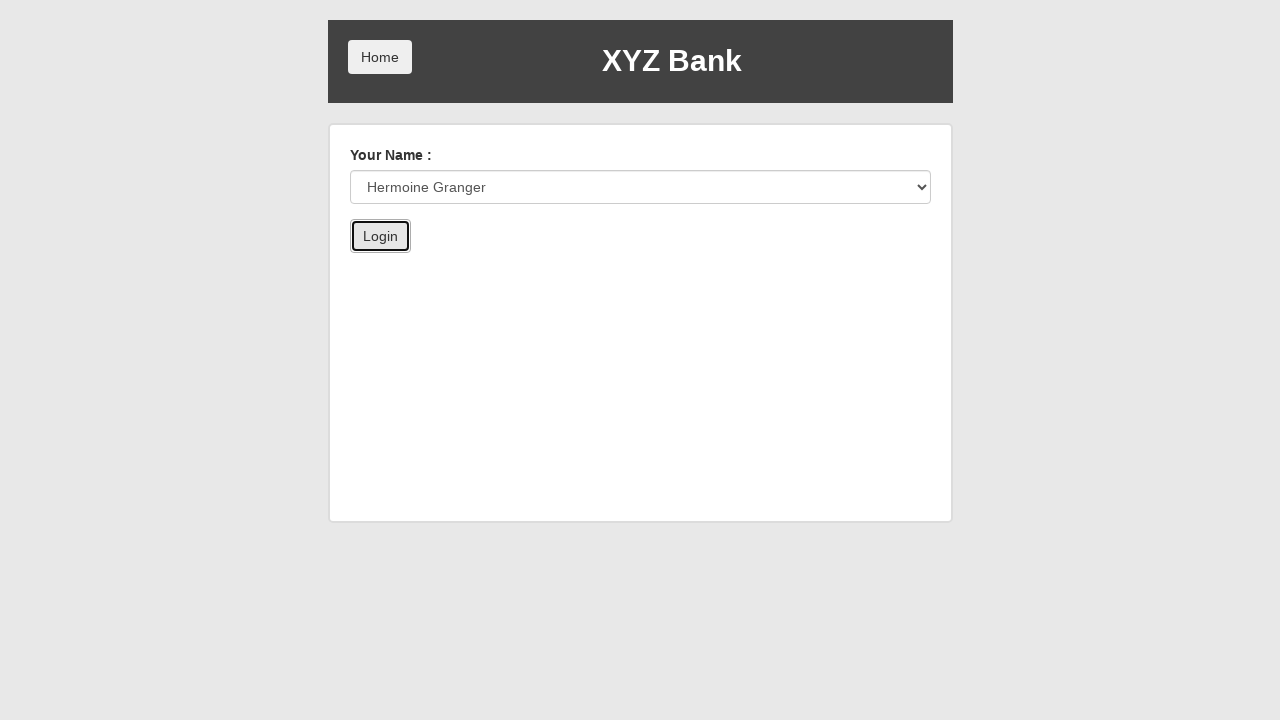

Account select dropdown loaded
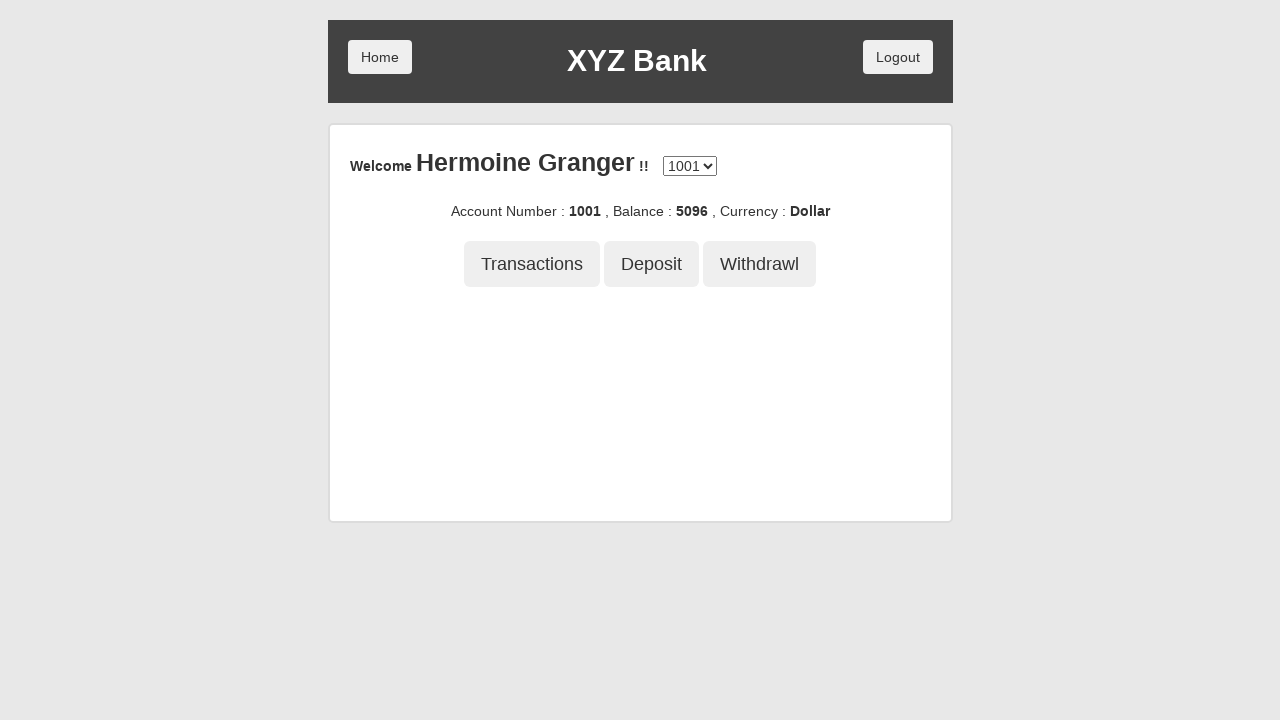

Selected account number 1003 on #accountSelect
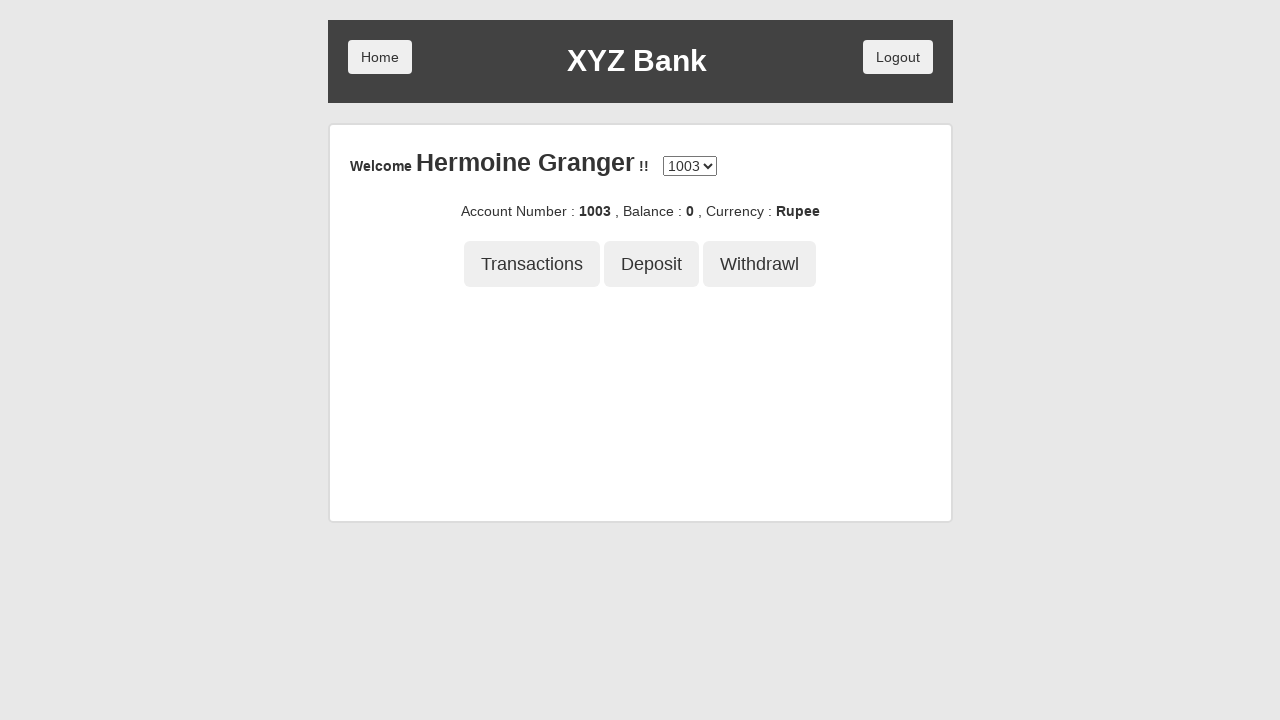

Clicked Deposit button for transaction 1 at (652, 264) on xpath=//button[normalize-space()='Deposit']
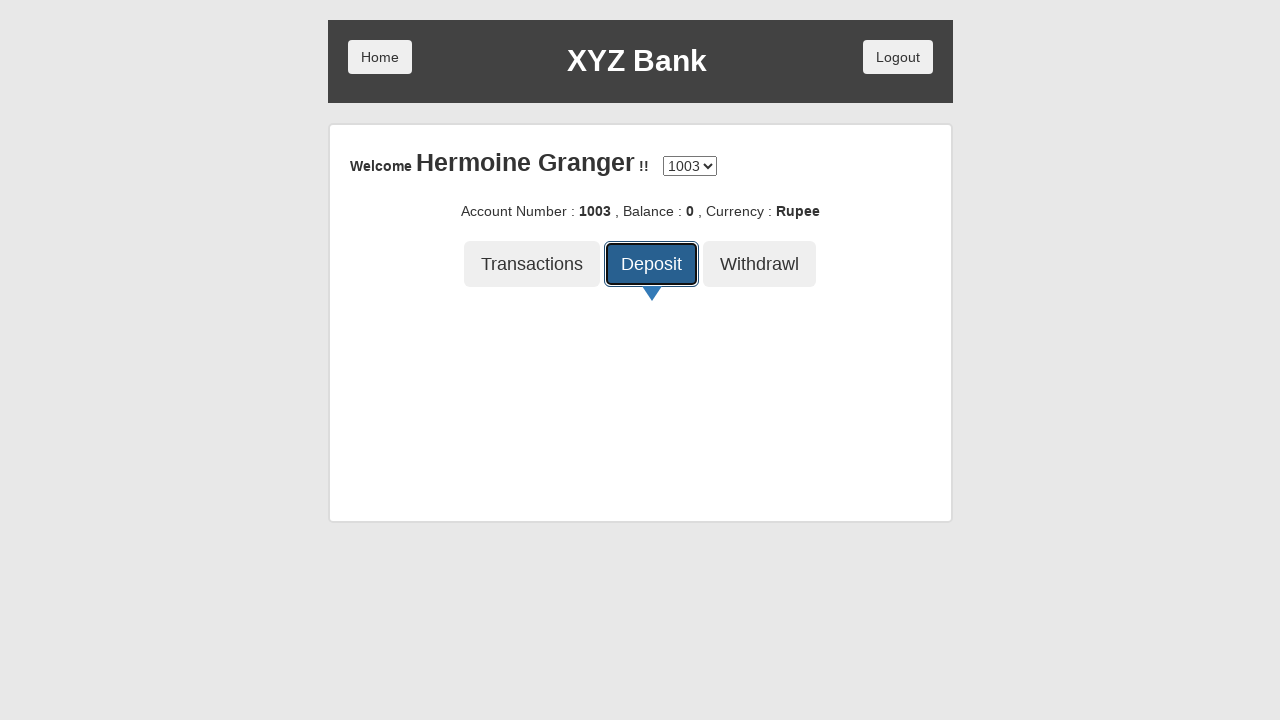

Entered deposit amount 50000 on //input[@placeholder='amount']
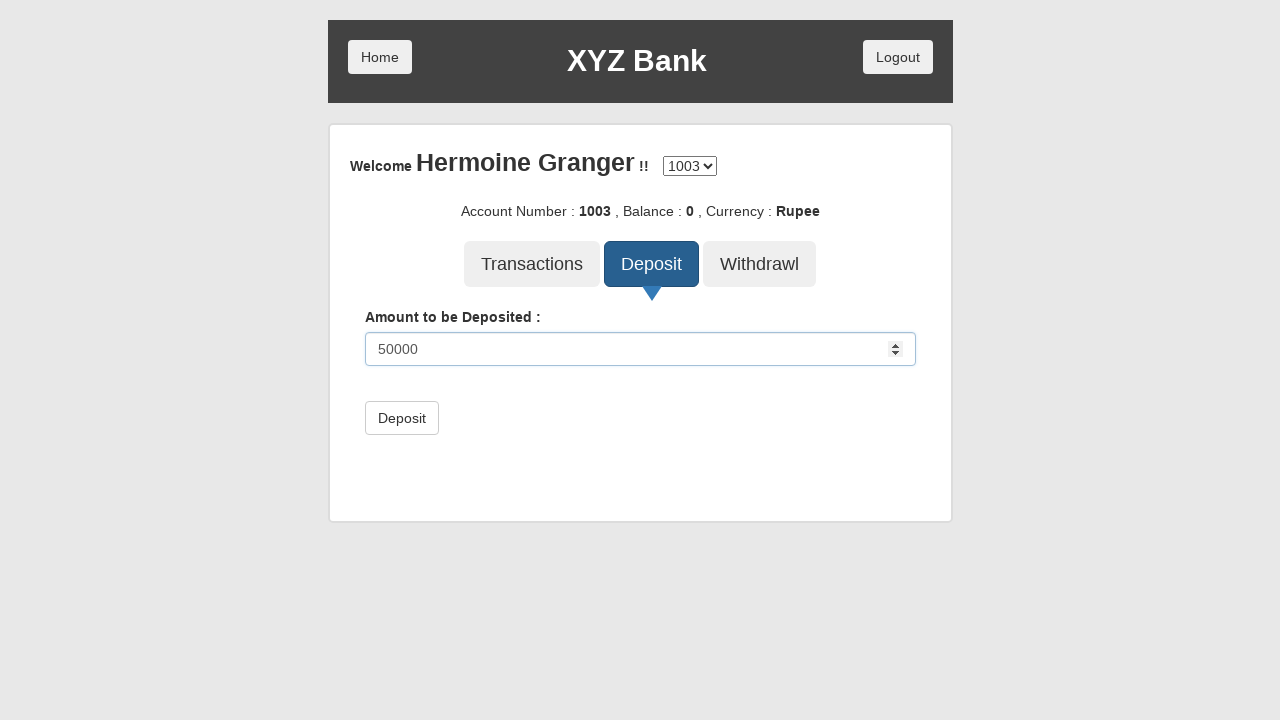

Submitted deposit of 50000 at (402, 418) on xpath=//button[@type='submit']
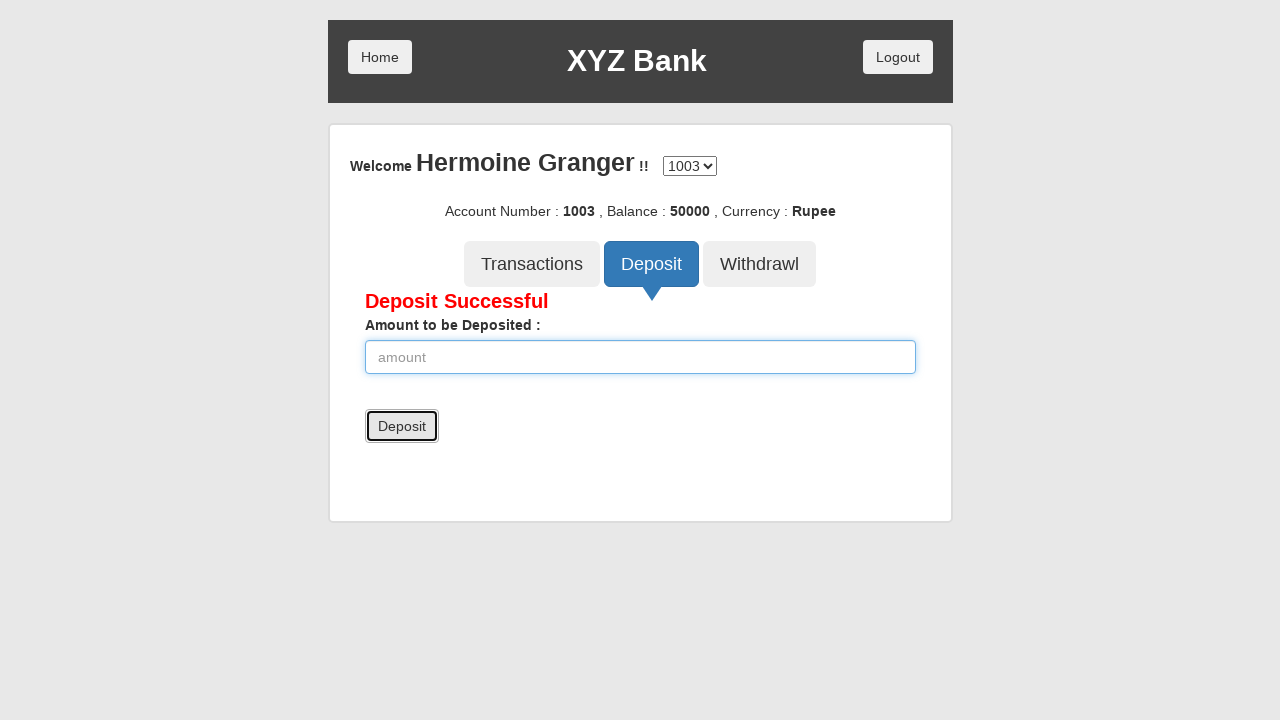

Clicked Withdrawal button for transaction 2 at (760, 264) on xpath=//button[normalize-space()='Withdrawl']
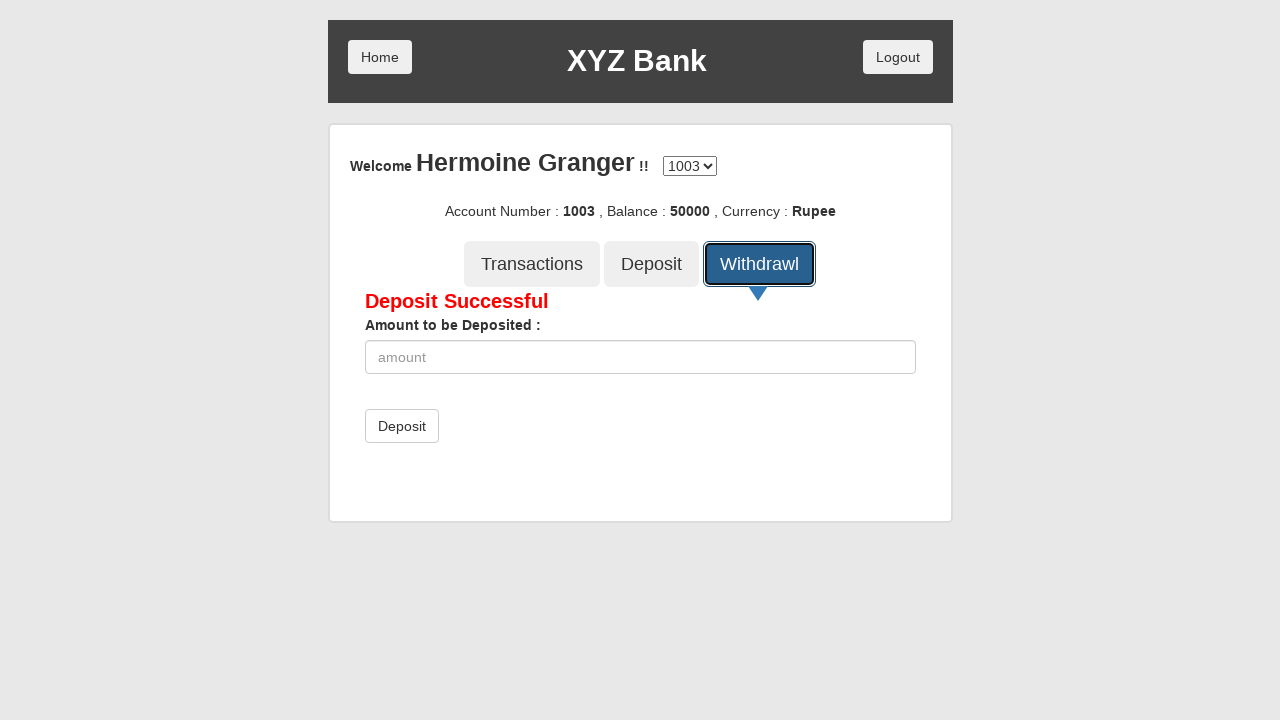

Entered withdrawal amount 3000 on //input[@placeholder='amount']
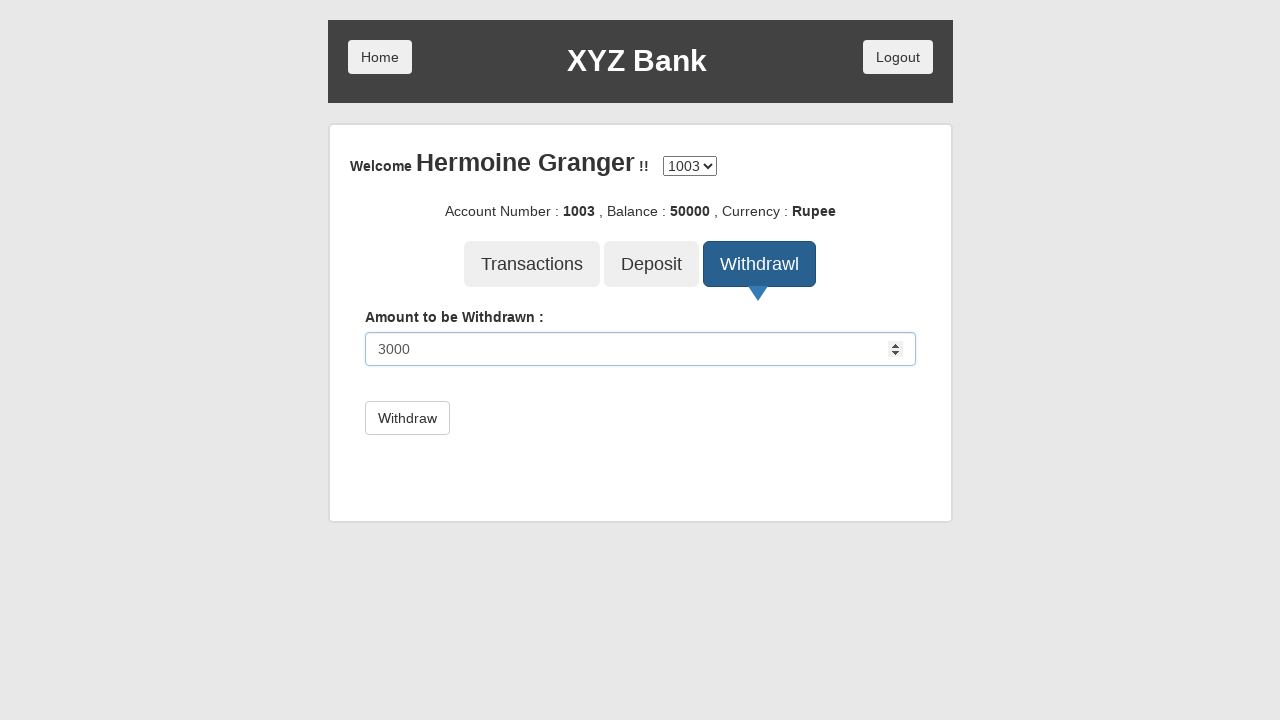

Submitted withdrawal of 3000 at (407, 418) on xpath=//button[normalize-space()='Withdraw']
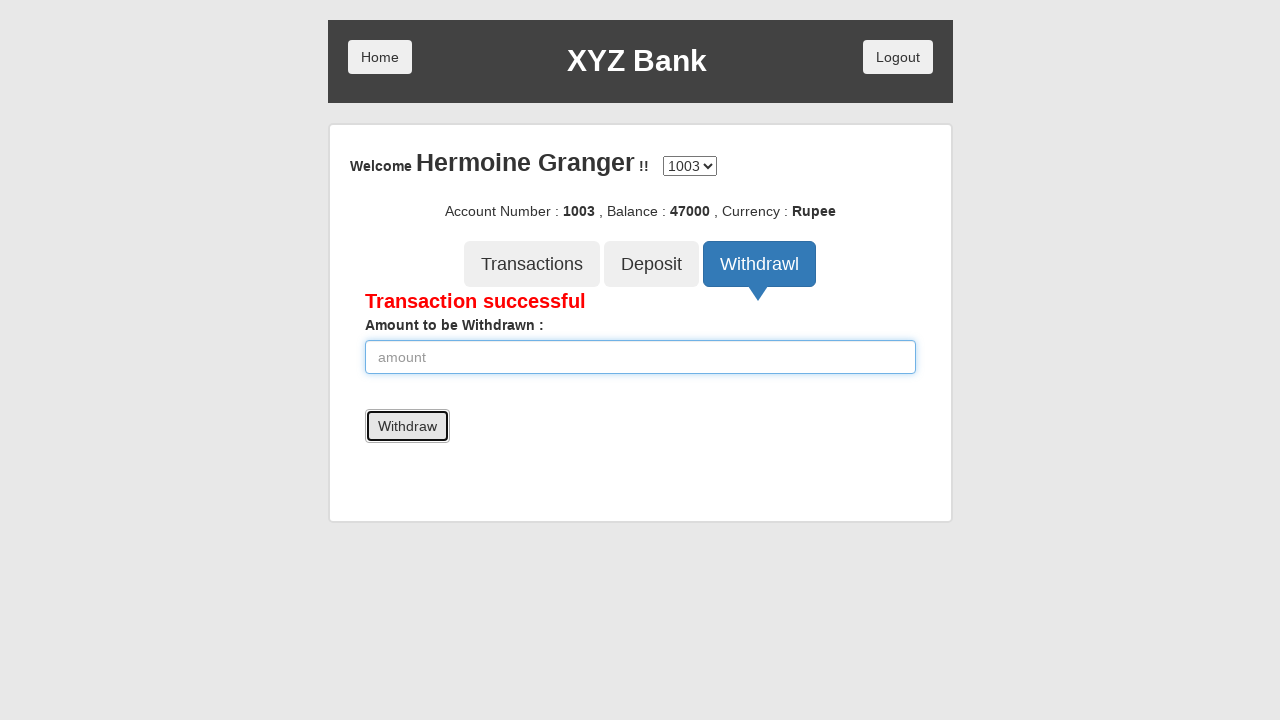

Clicked Withdrawal button for transaction 3 at (760, 264) on xpath=//button[normalize-space()='Withdrawl']
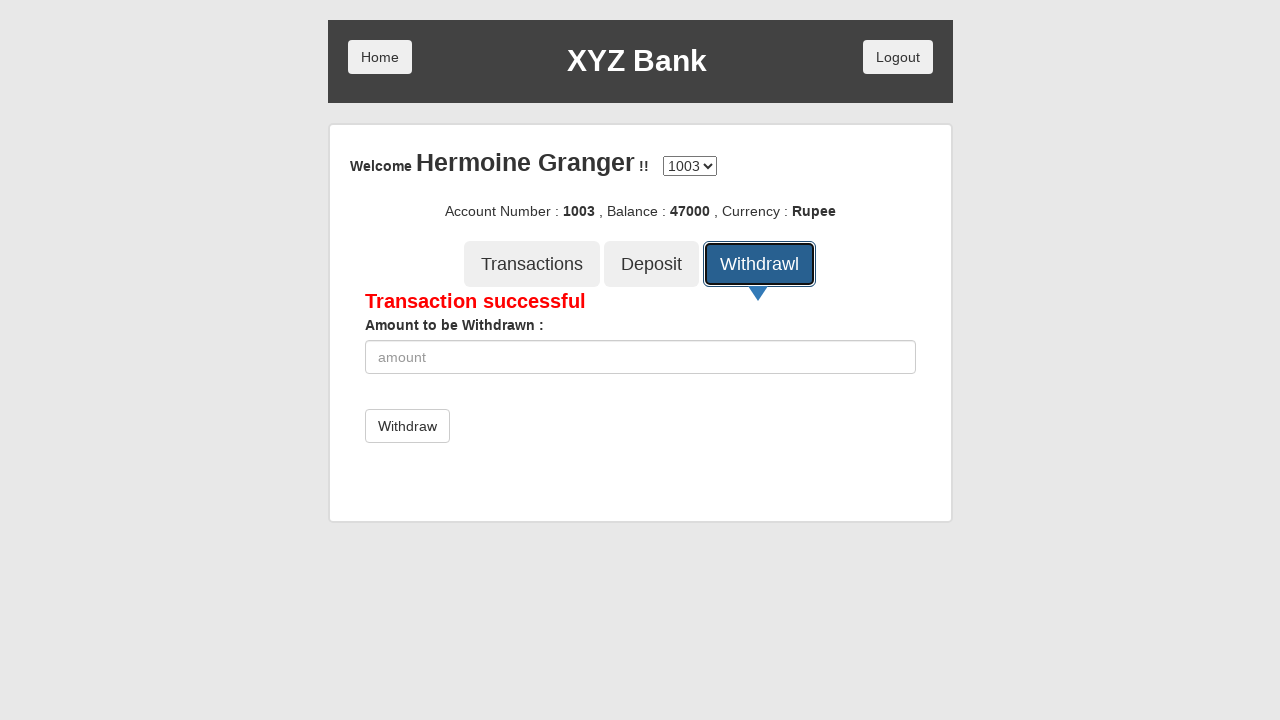

Entered withdrawal amount 2000 on //input[@placeholder='amount']
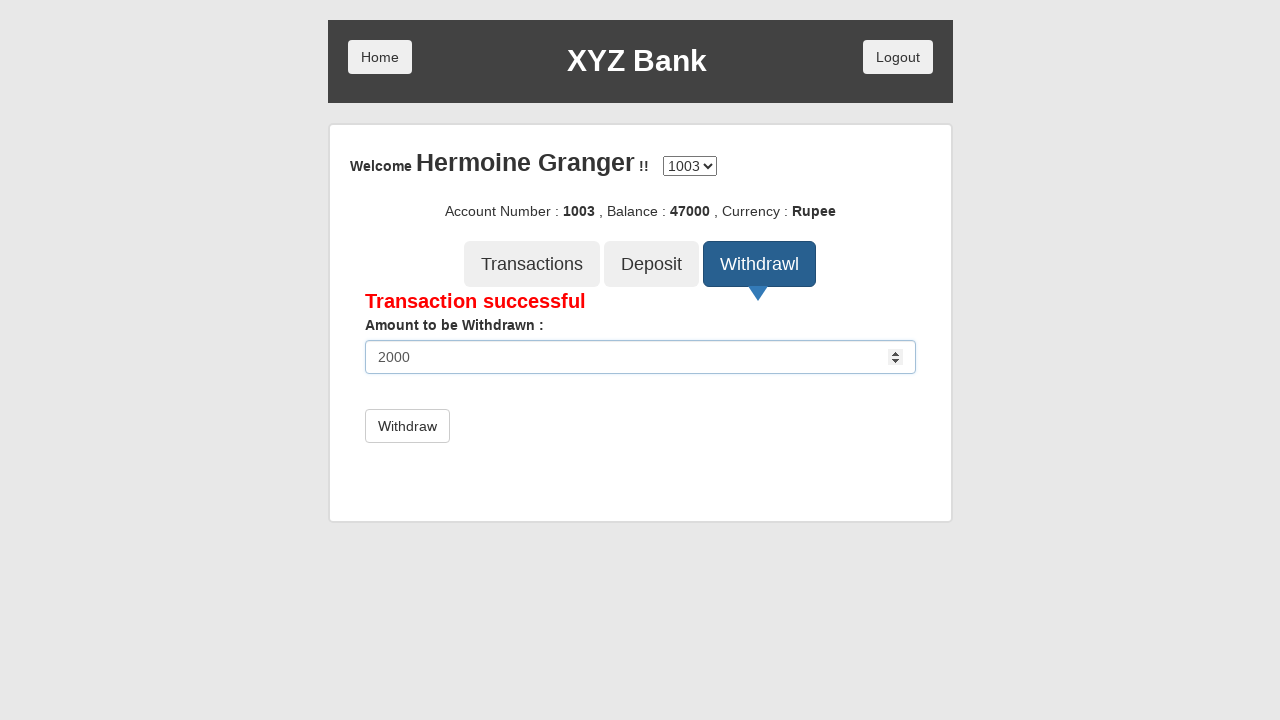

Submitted withdrawal of 2000 at (407, 426) on xpath=//button[normalize-space()='Withdraw']
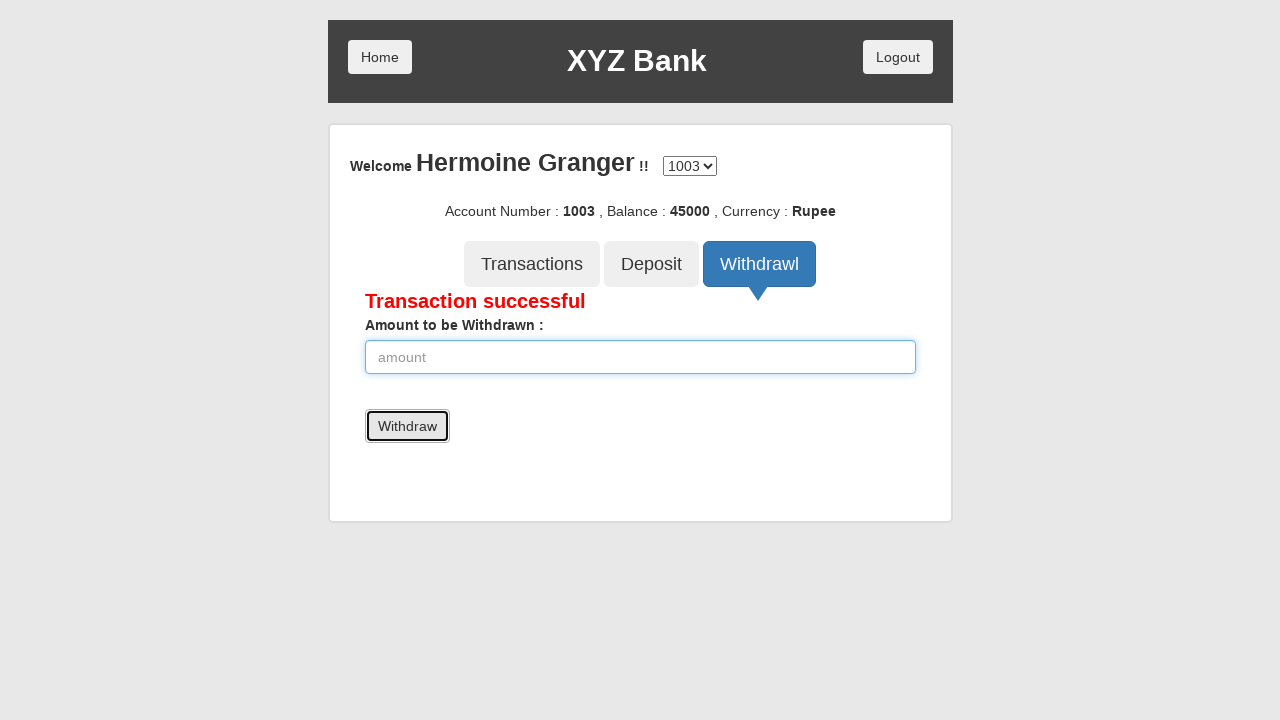

Clicked Deposit button for transaction 4 at (652, 264) on xpath=//button[normalize-space()='Deposit']
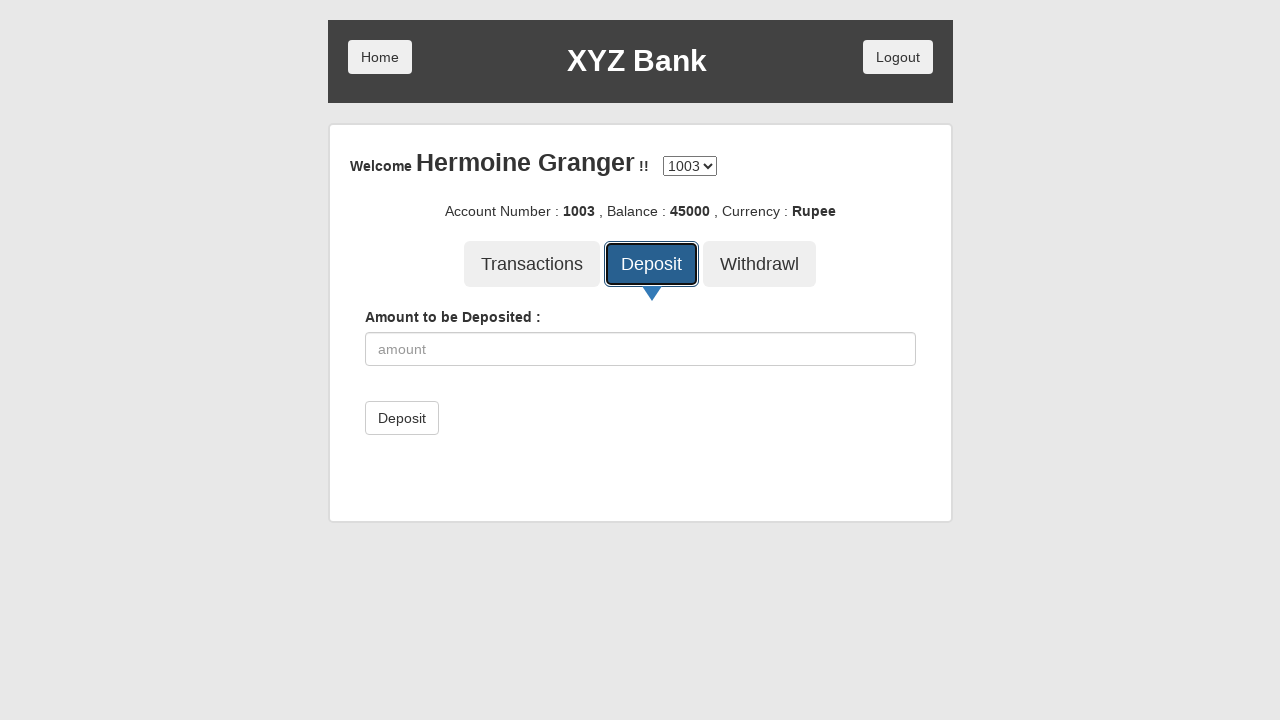

Entered deposit amount 5000 on //input[@placeholder='amount']
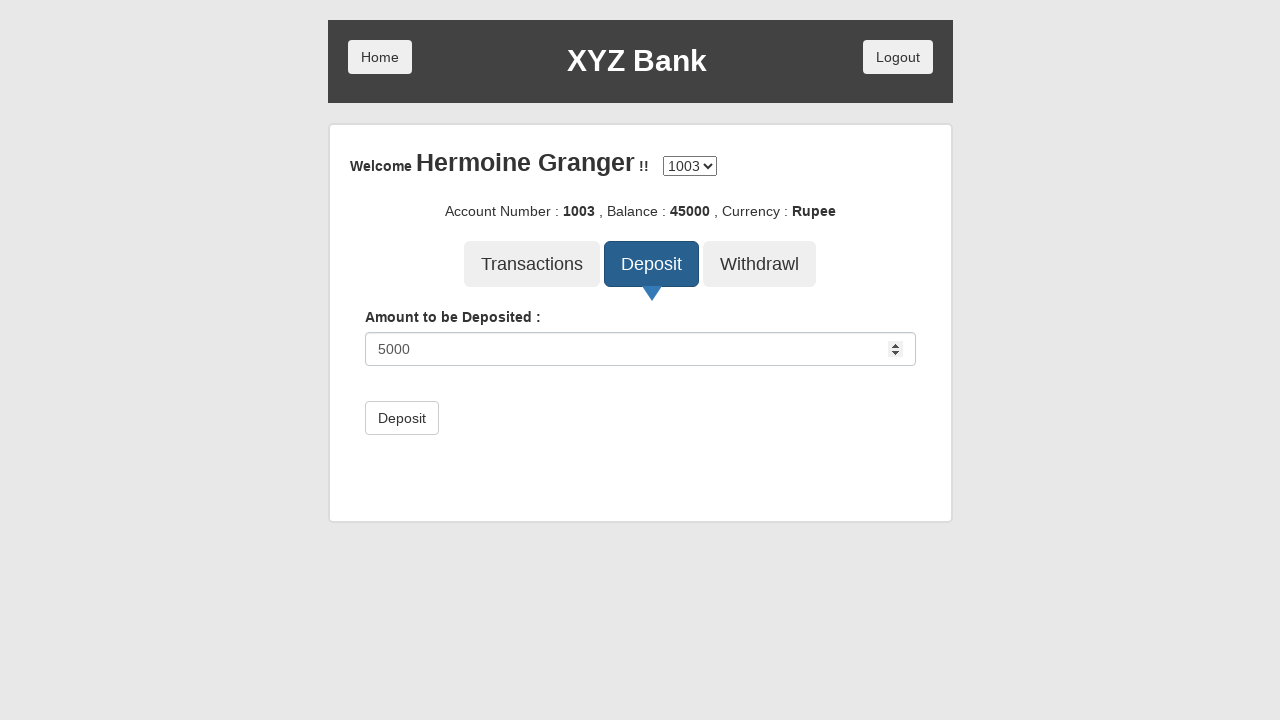

Submitted deposit of 5000 at (402, 418) on xpath=//button[@type='submit']
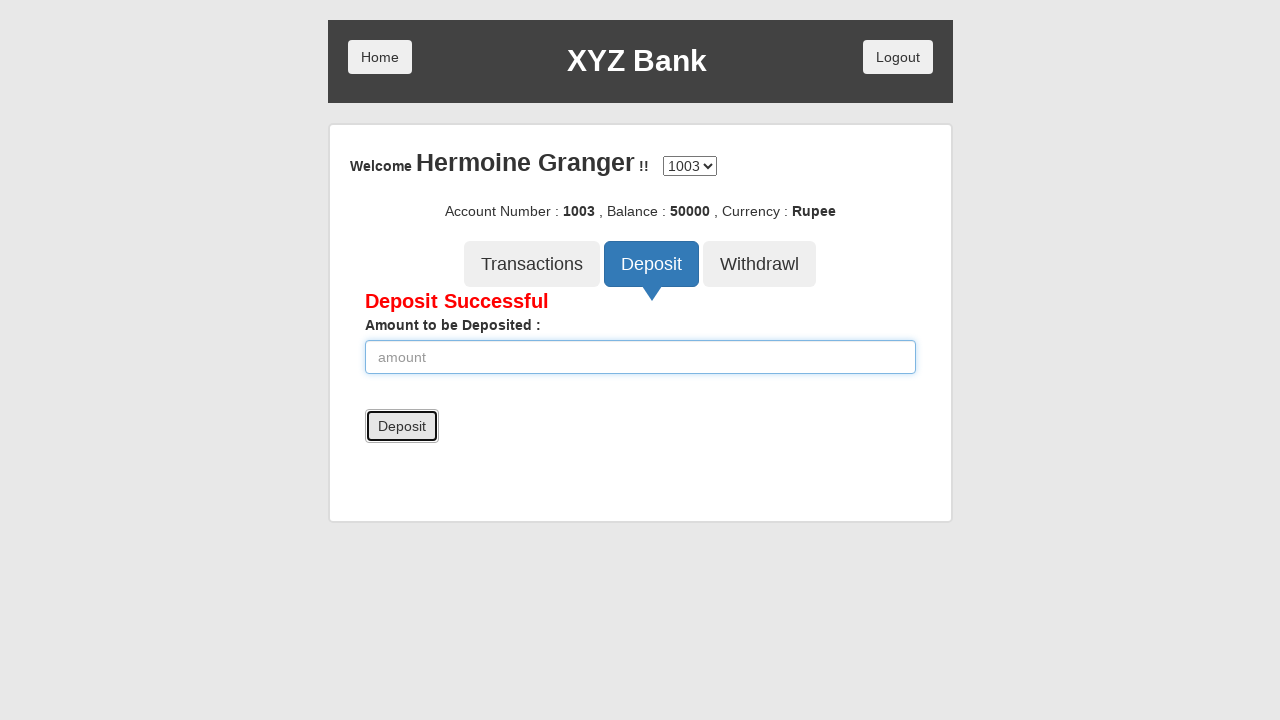

Clicked Withdrawal button for transaction 5 at (760, 264) on xpath=//button[normalize-space()='Withdrawl']
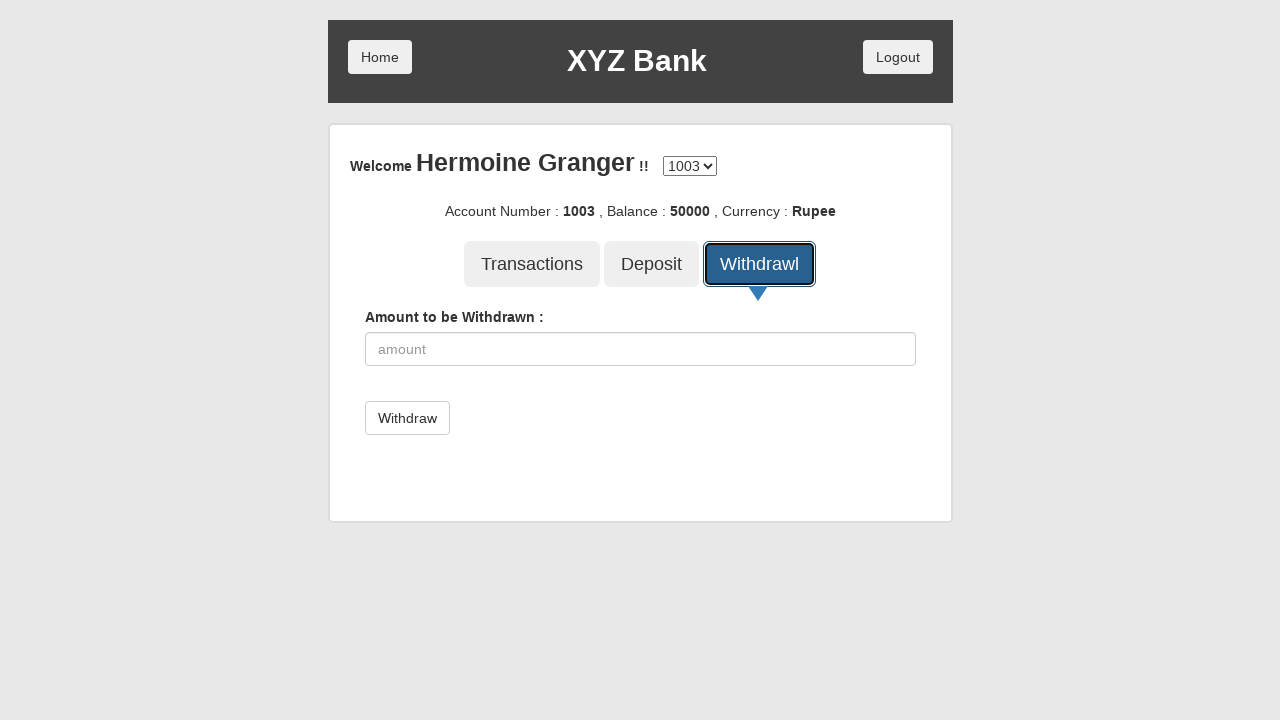

Entered withdrawal amount 10000 on //input[@placeholder='amount']
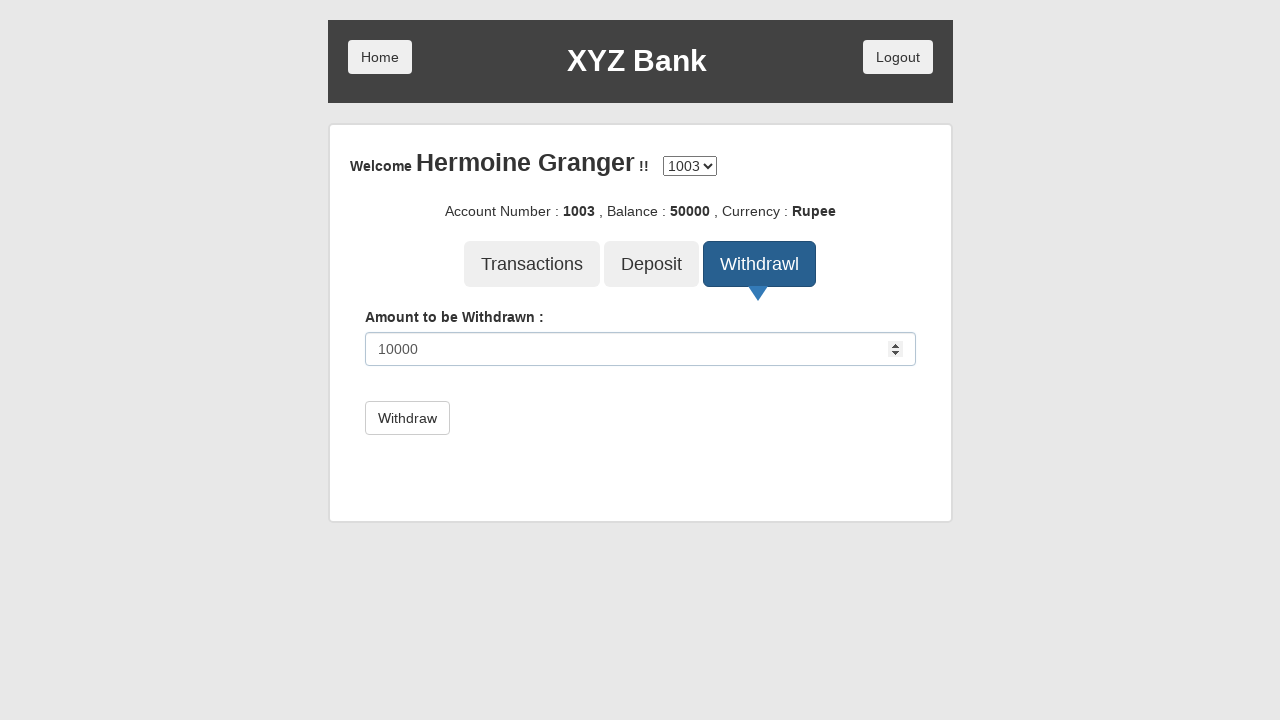

Submitted withdrawal of 10000 at (407, 418) on xpath=//button[normalize-space()='Withdraw']
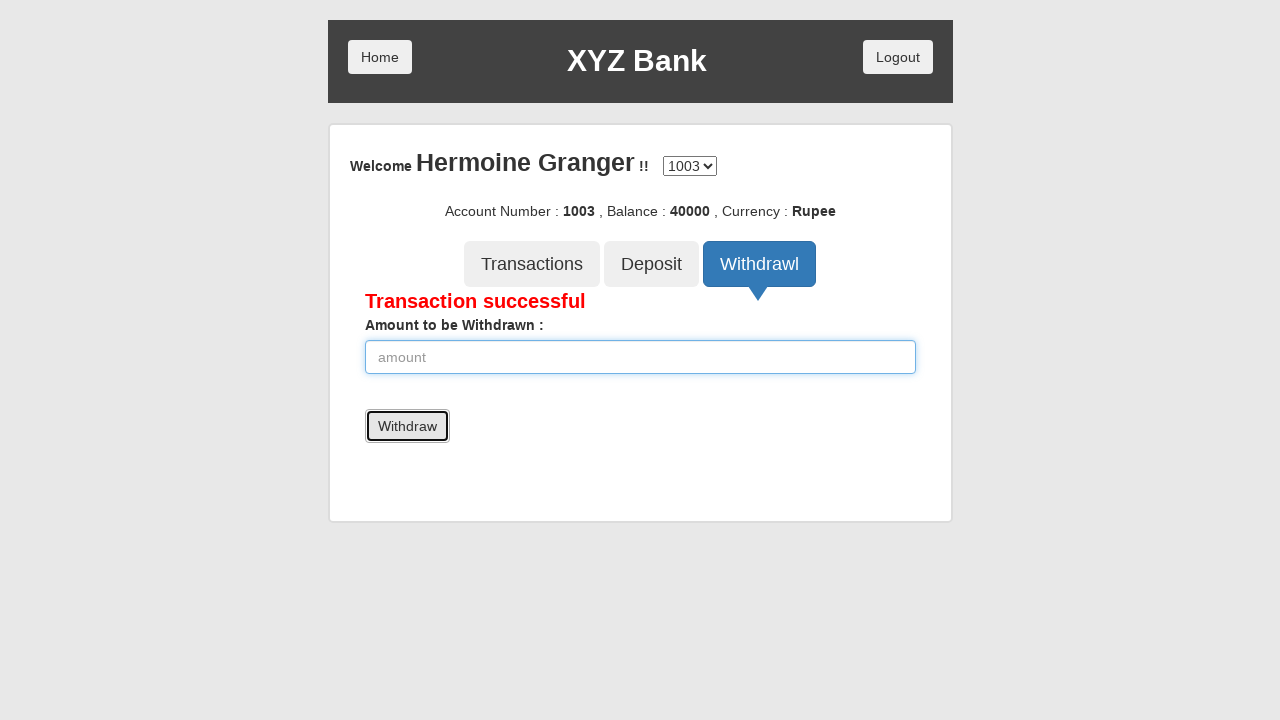

Clicked Withdrawal button for transaction 6 at (760, 264) on xpath=//button[normalize-space()='Withdrawl']
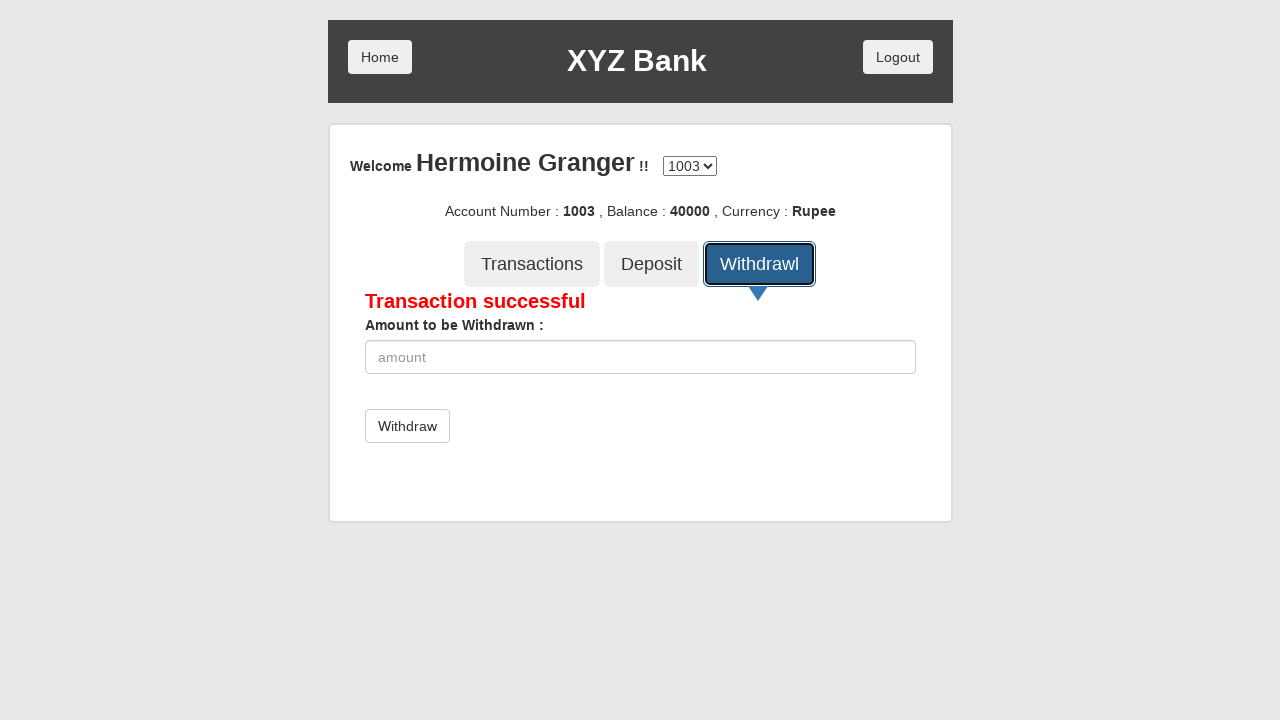

Entered withdrawal amount 15000 on //input[@placeholder='amount']
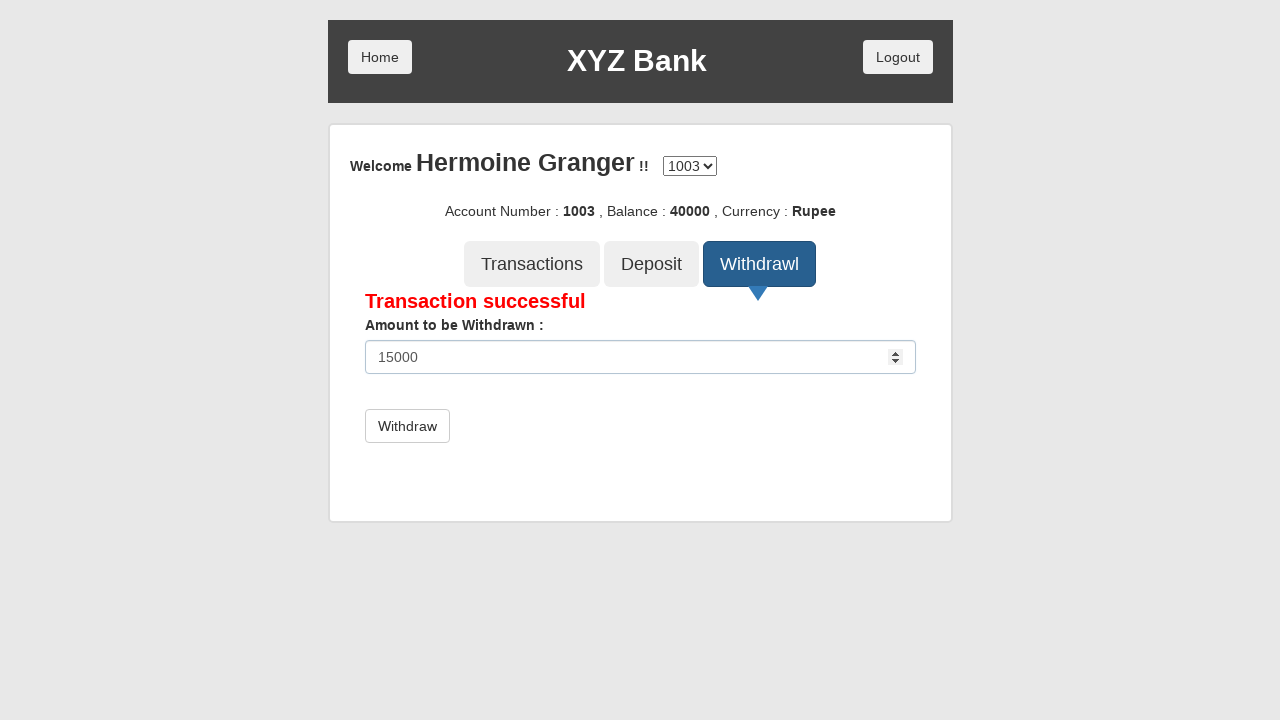

Submitted withdrawal of 15000 at (407, 426) on xpath=//button[normalize-space()='Withdraw']
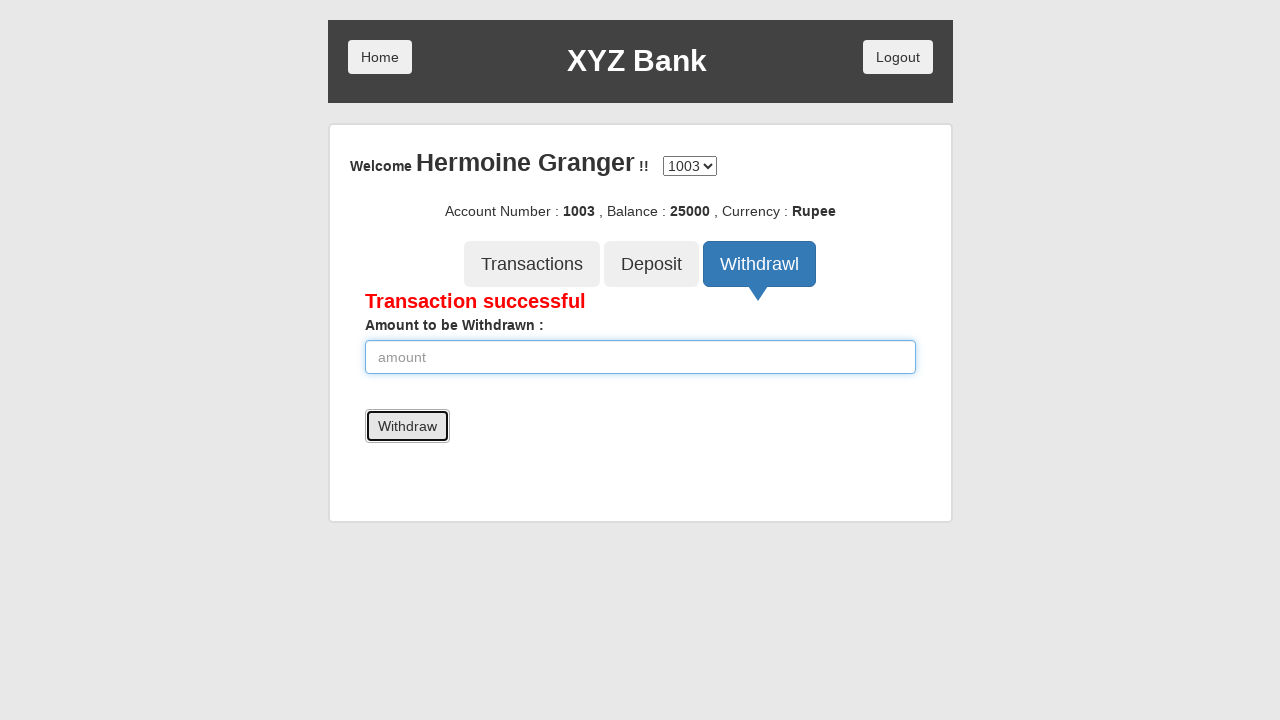

Clicked Deposit button for transaction 7 at (652, 264) on xpath=//button[normalize-space()='Deposit']
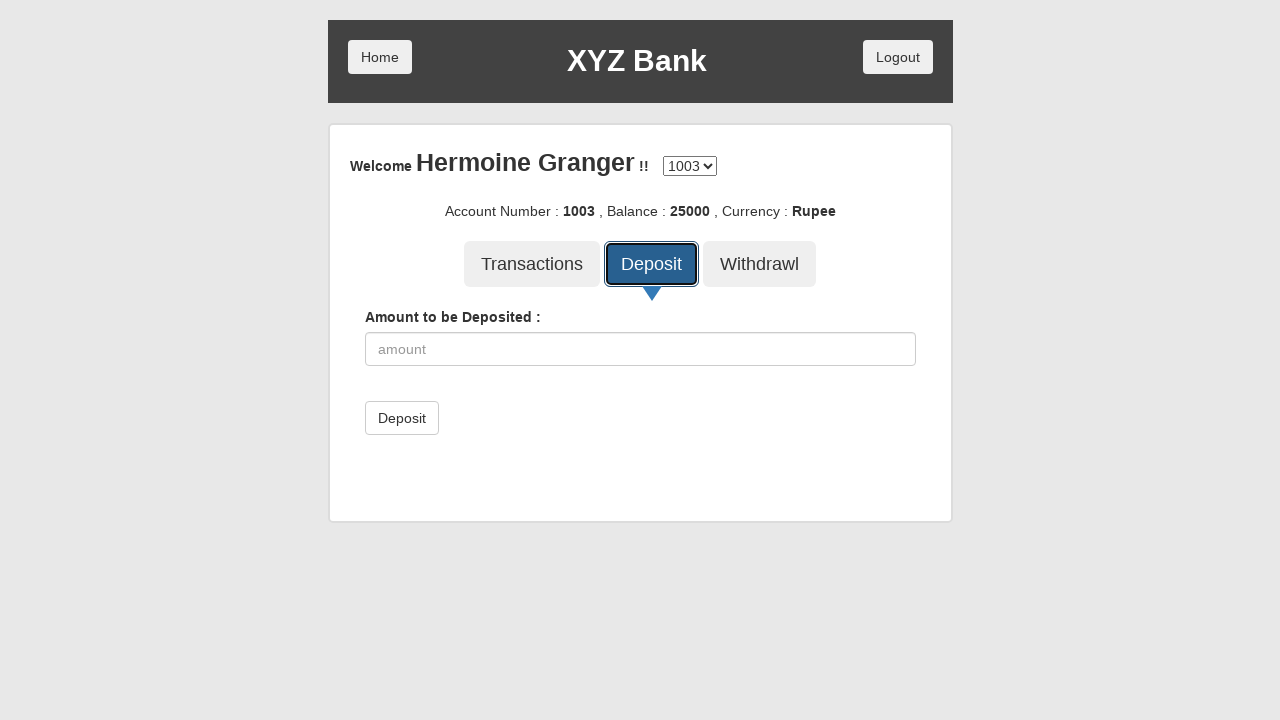

Entered deposit amount 1500 on //input[@placeholder='amount']
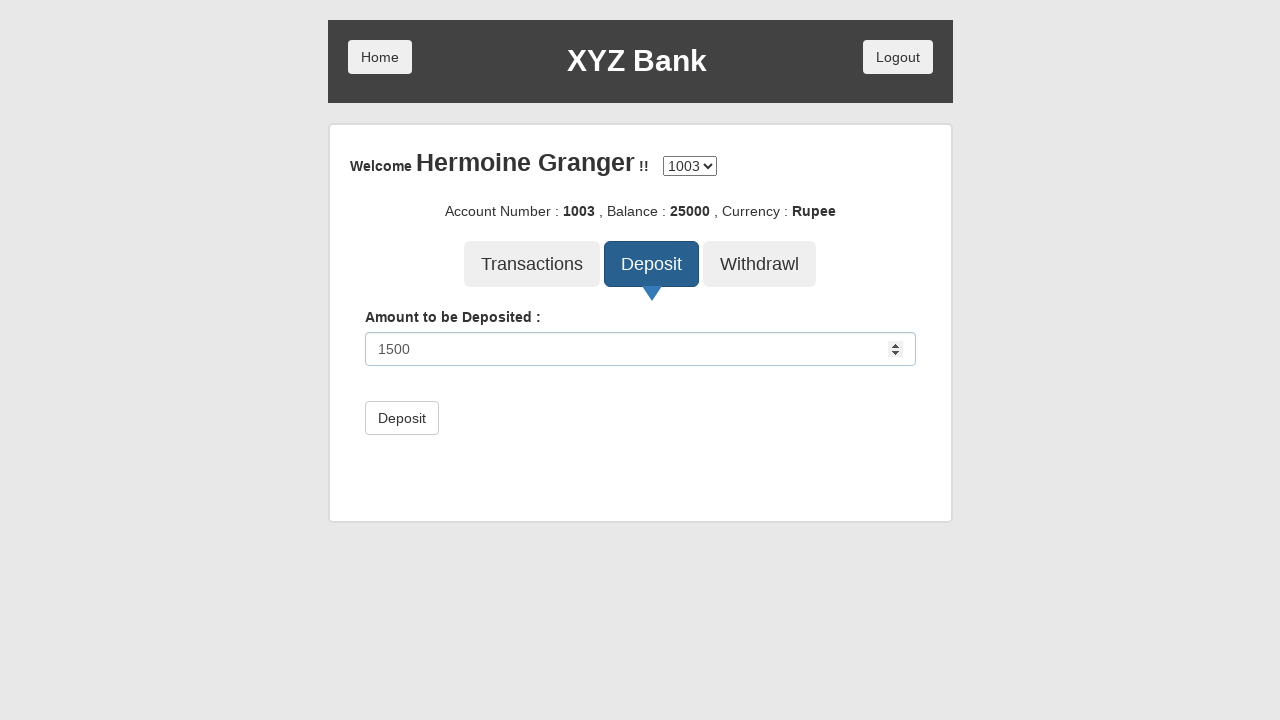

Submitted deposit of 1500 at (402, 418) on xpath=//button[@type='submit']
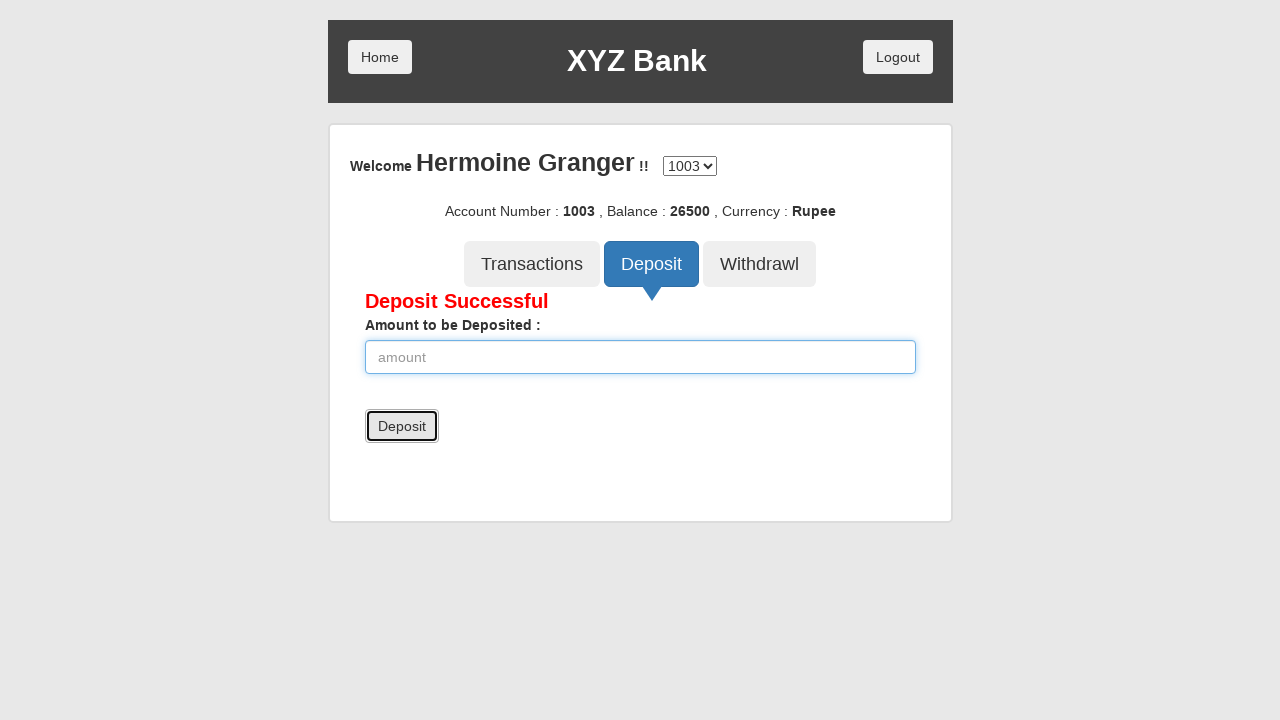

Clicked Logout button at (898, 57) on xpath=//button[normalize-space()='Logout']
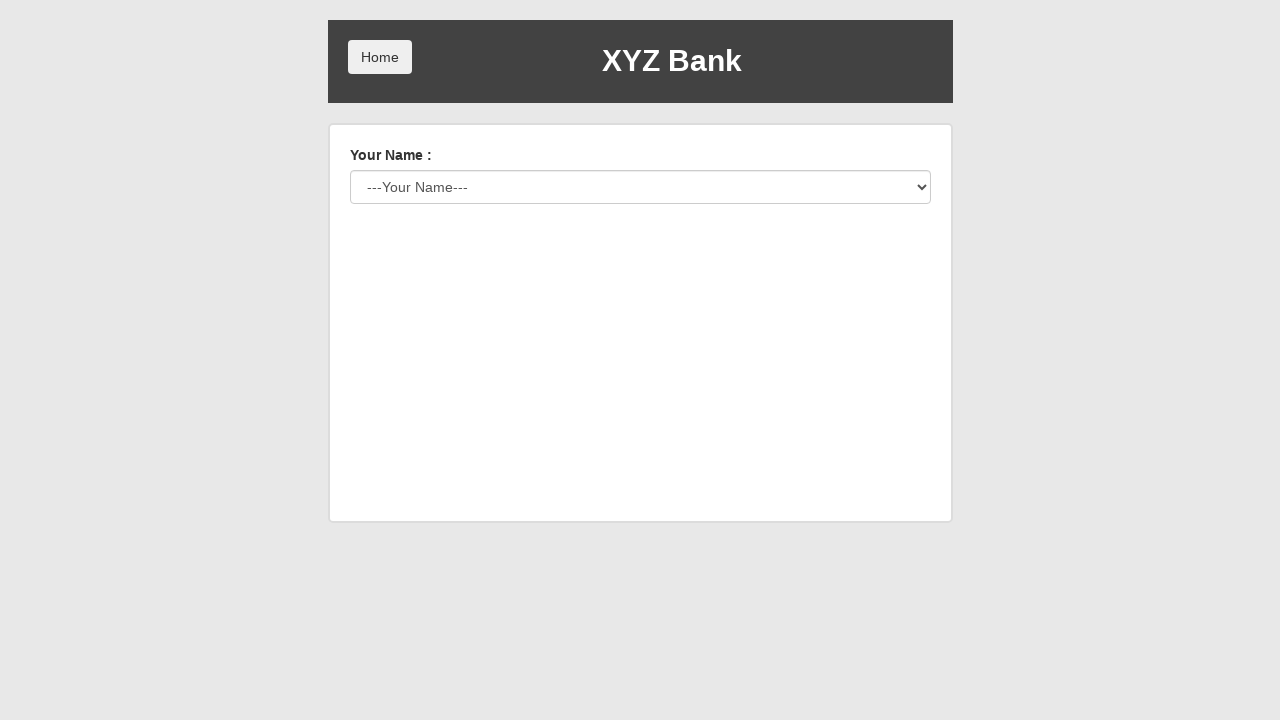

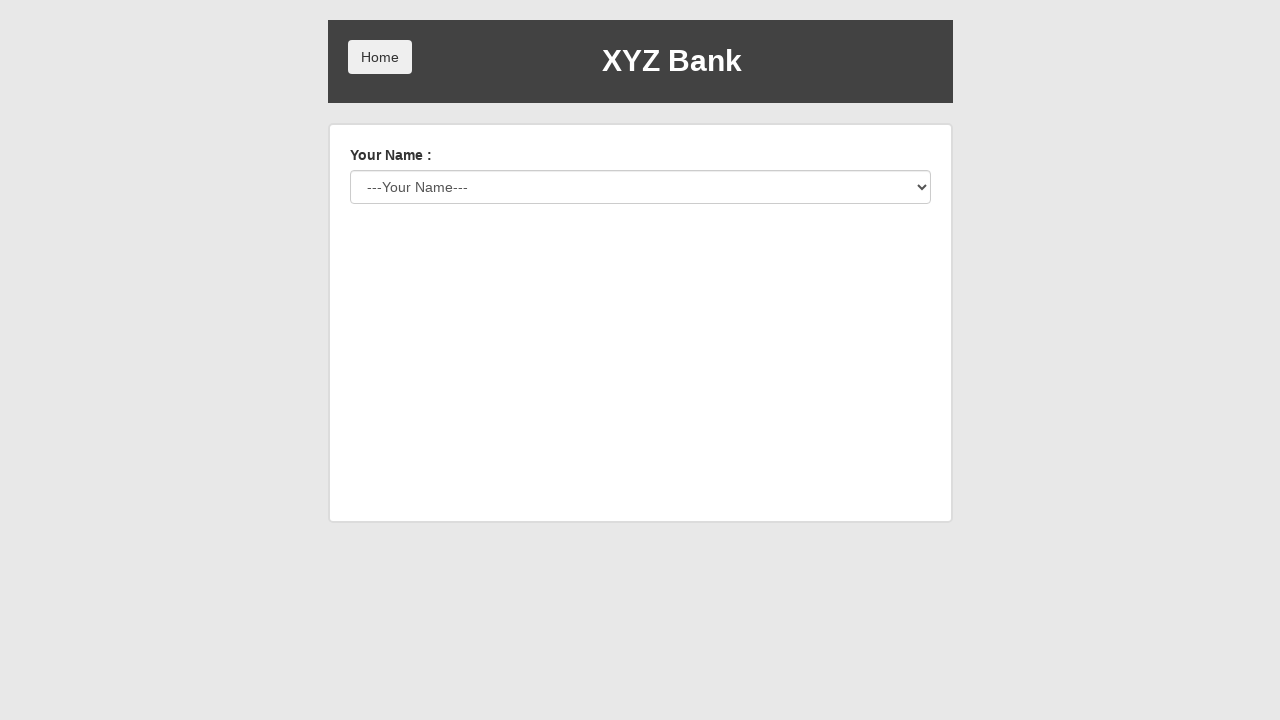